Tests dropdown interaction by hovering over a delayed dropdown button, waiting for options to appear, and clicking on the Facebook option

Starting URL: https://omayo.blogspot.com/

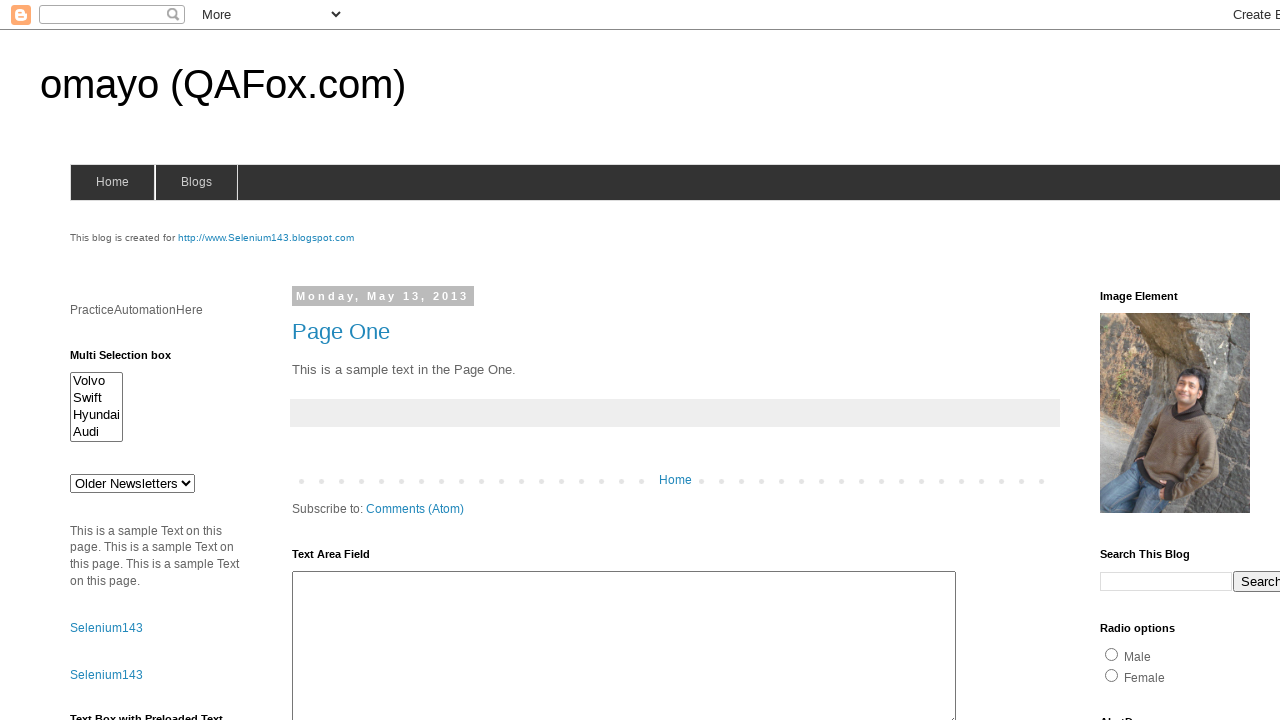

Navigated to https://omayo.blogspot.com/
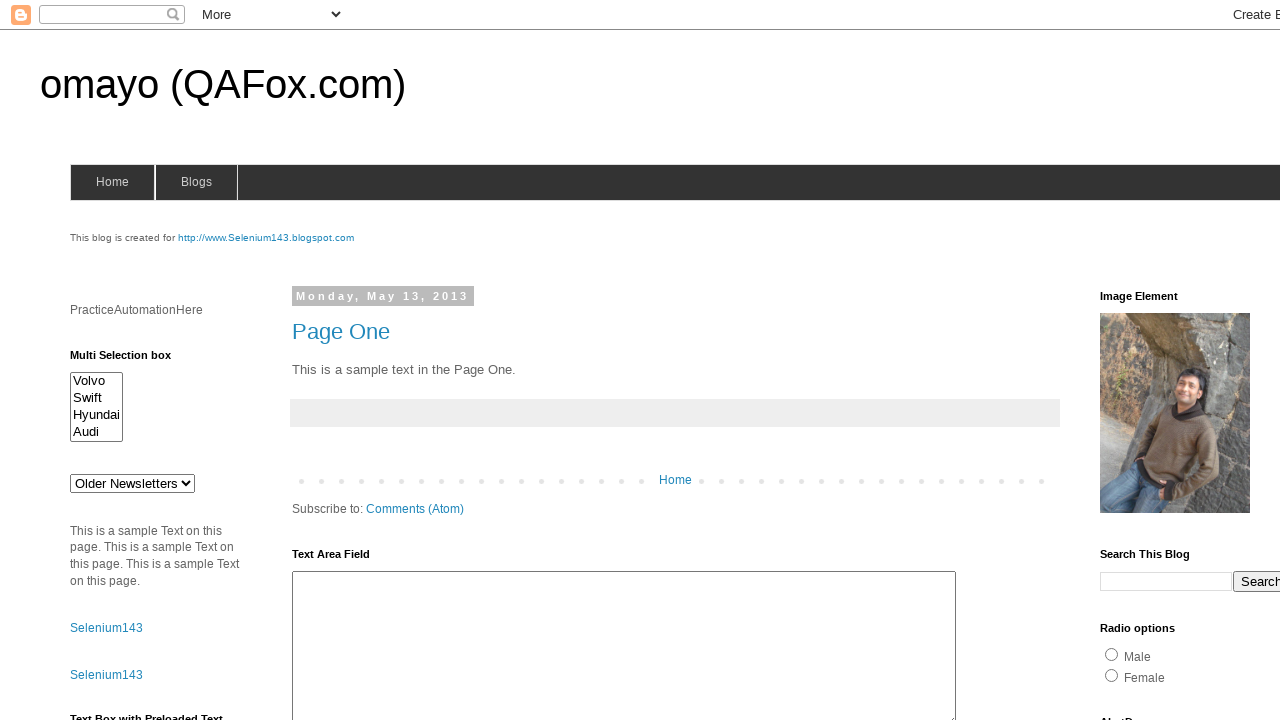

Hovered over the Dropdown button at (1227, 360) on xpath=//button[contains(text(),'Dropdown')]
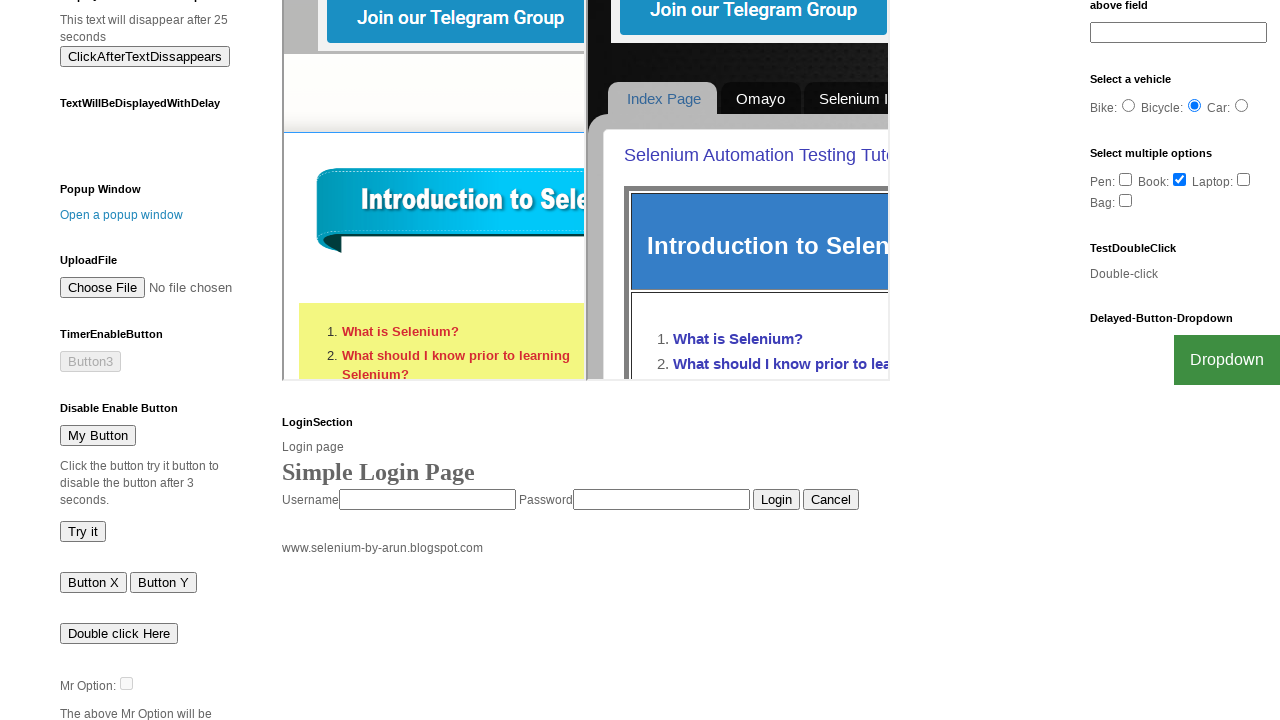

Clicked the Dropdown button at (1227, 360) on xpath=//button[contains(text(),'Dropdown')]
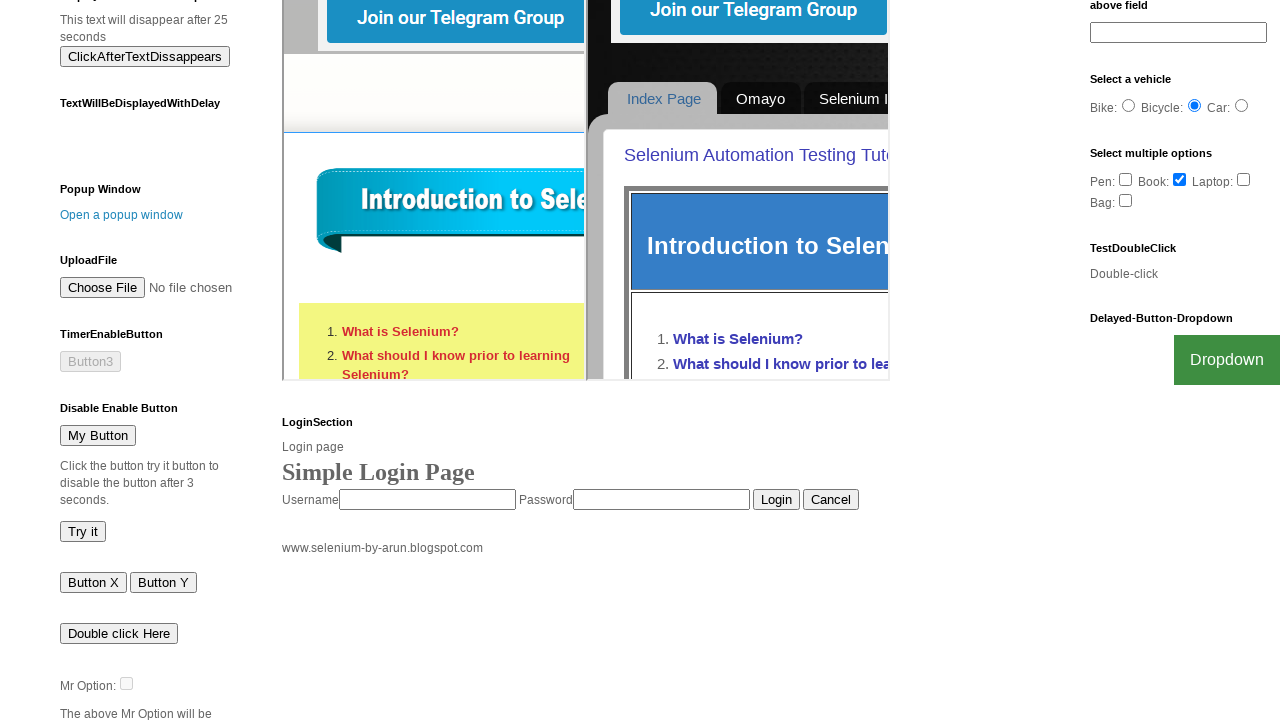

Waited for Facebook option to become visible
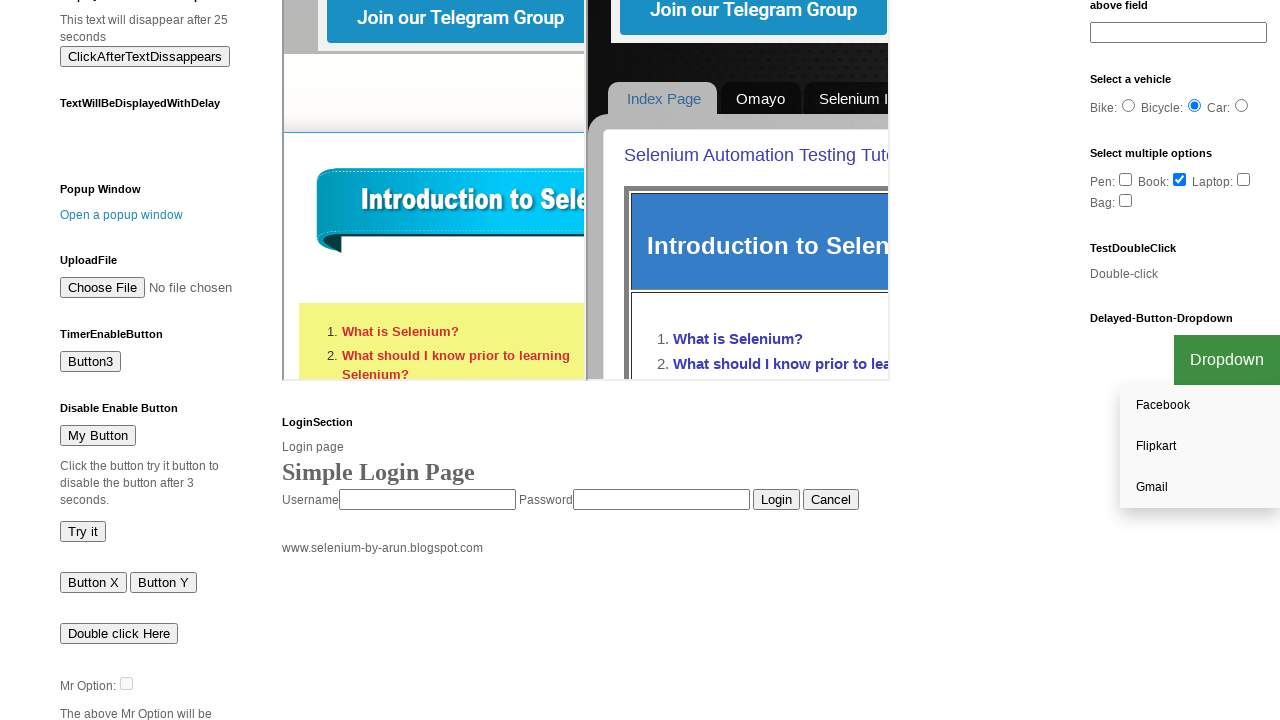

Clicked on the Facebook option at (1200, 406) on xpath=//a[contains(text(),'Facebook')]
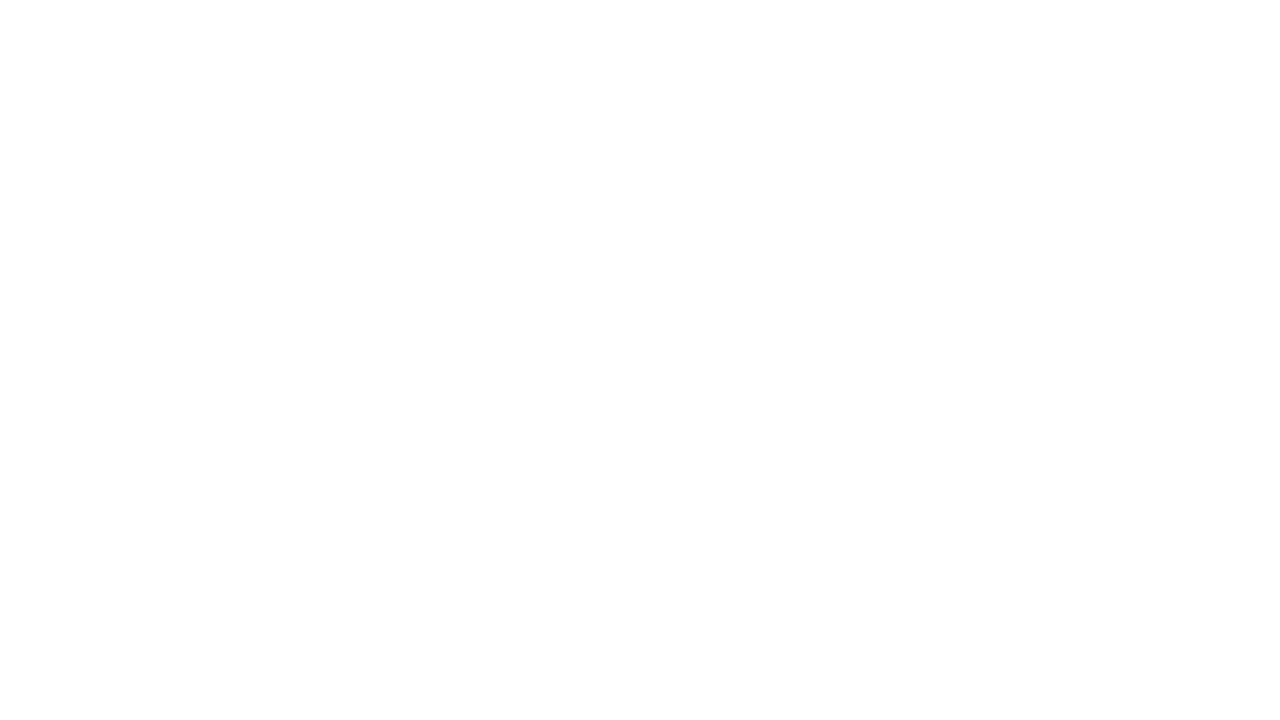

Navigated back to the original page
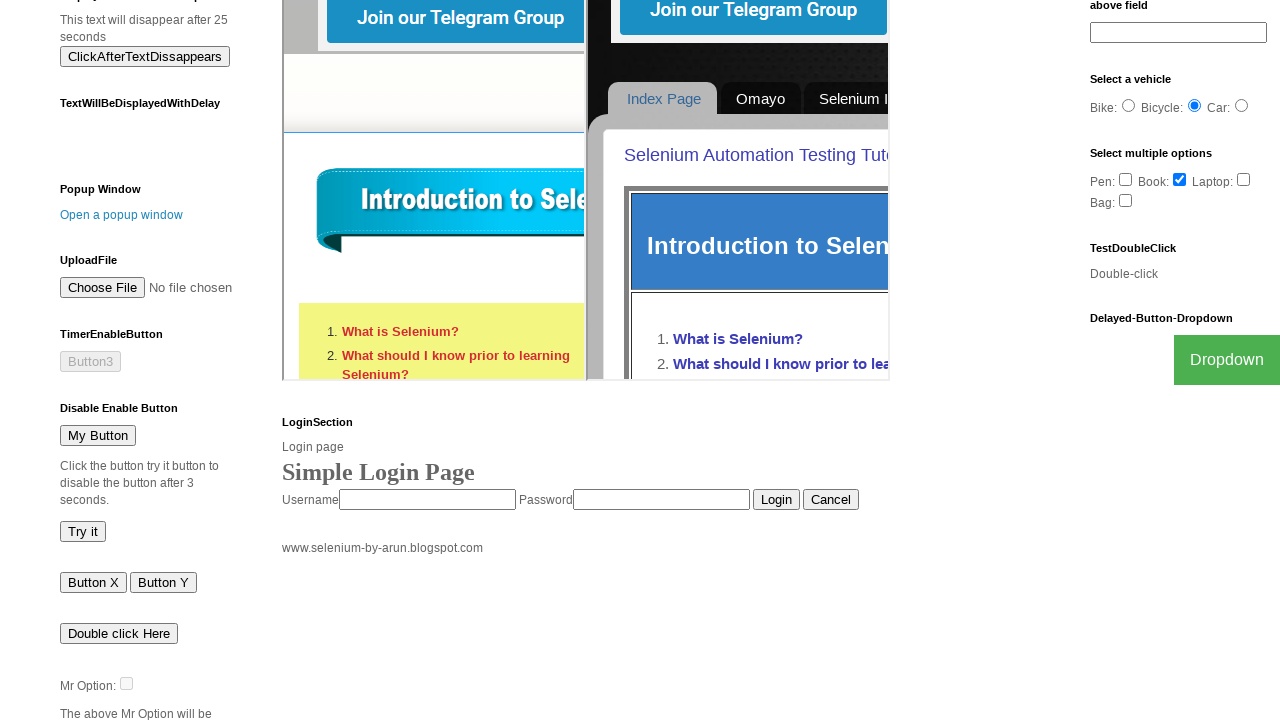

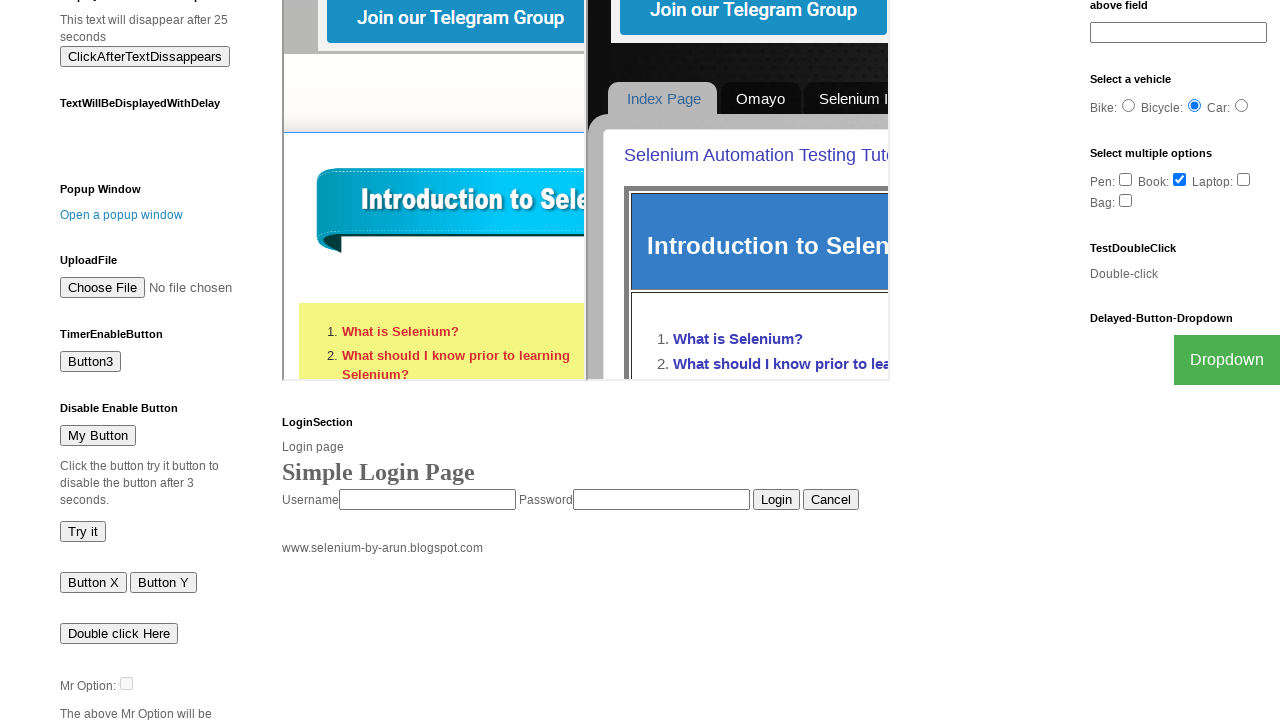